Tests that toggle and label controls are hidden when editing a todo item

Starting URL: https://demo.playwright.dev/todomvc

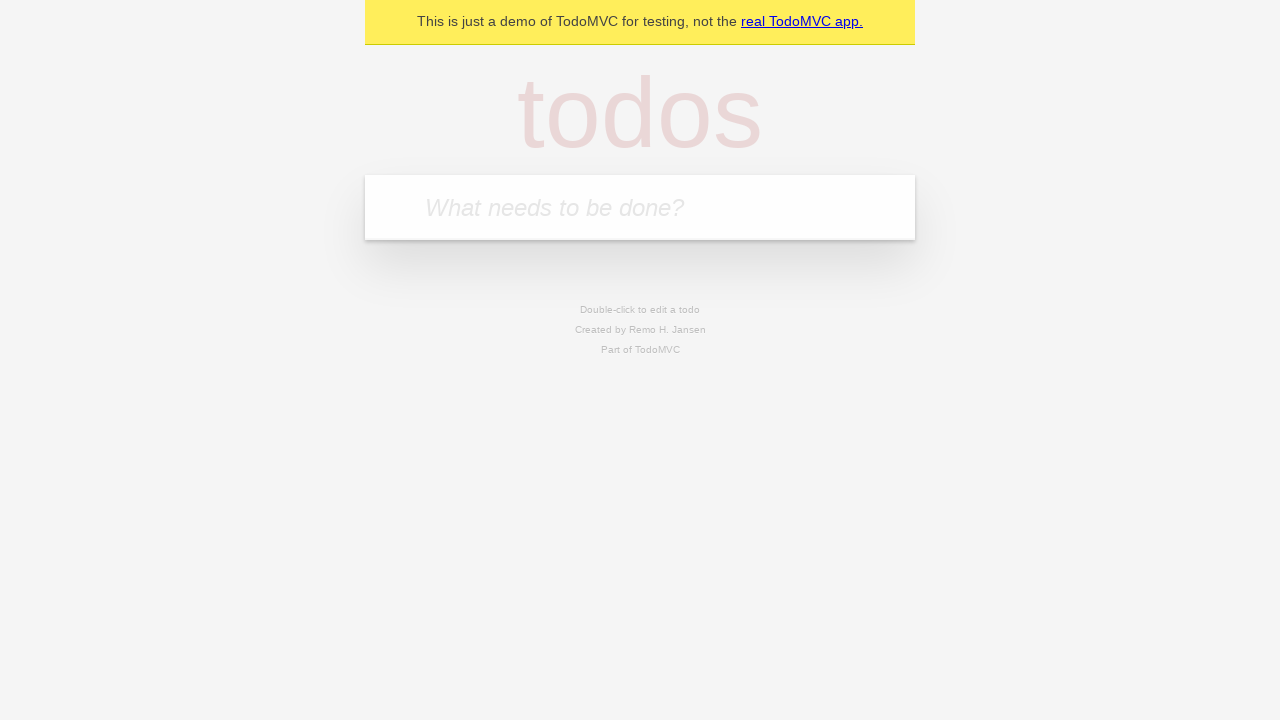

Filled new todo input with 'buy some cheese' on .new-todo
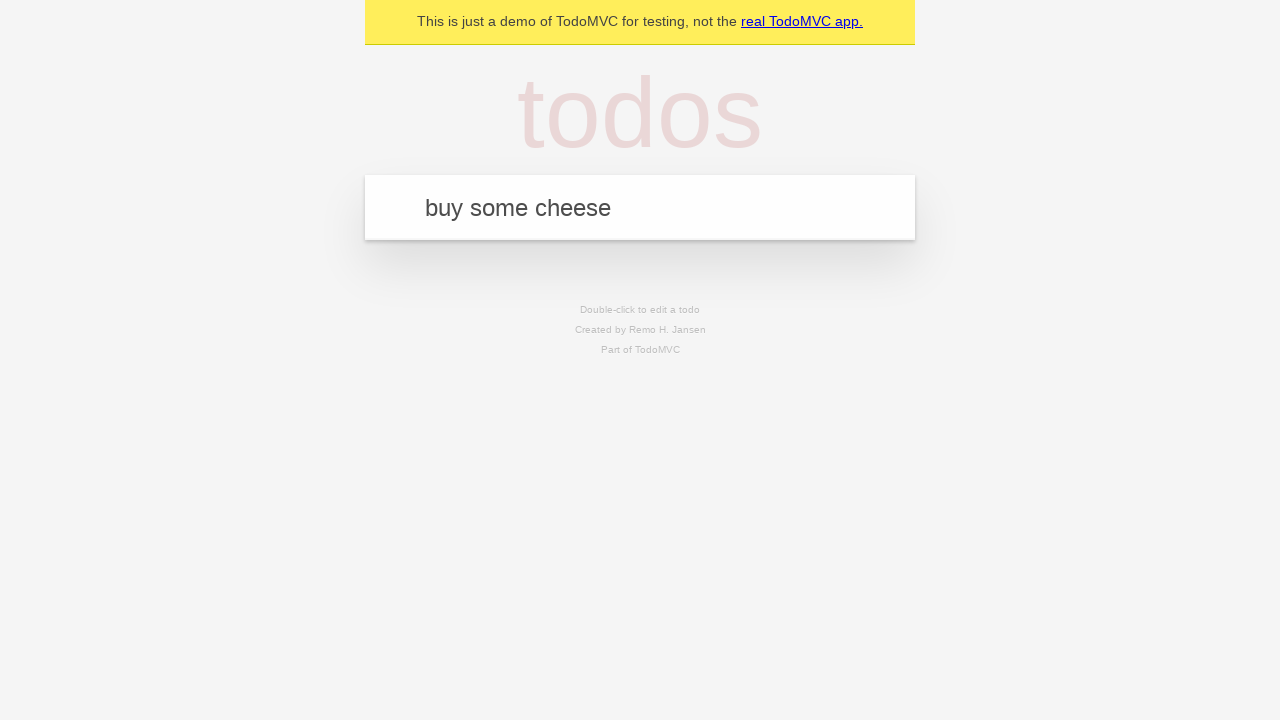

Pressed Enter to create first todo on .new-todo
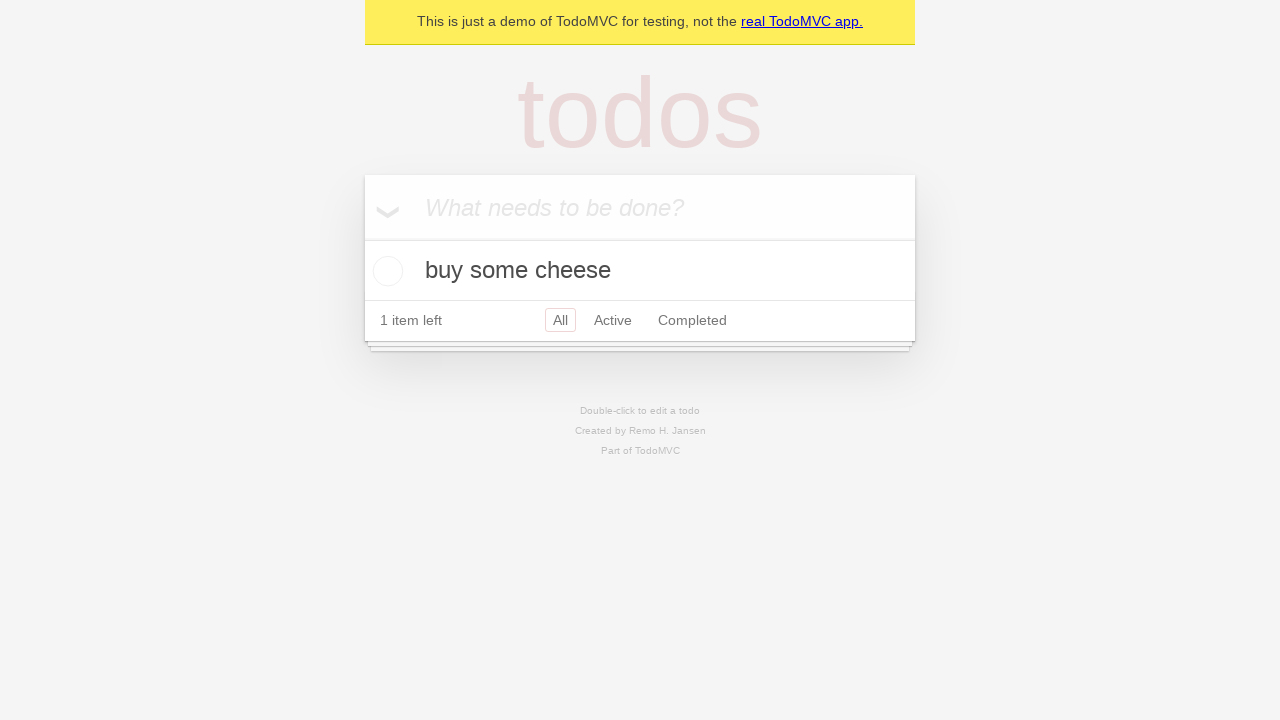

Filled new todo input with 'feed the cat' on .new-todo
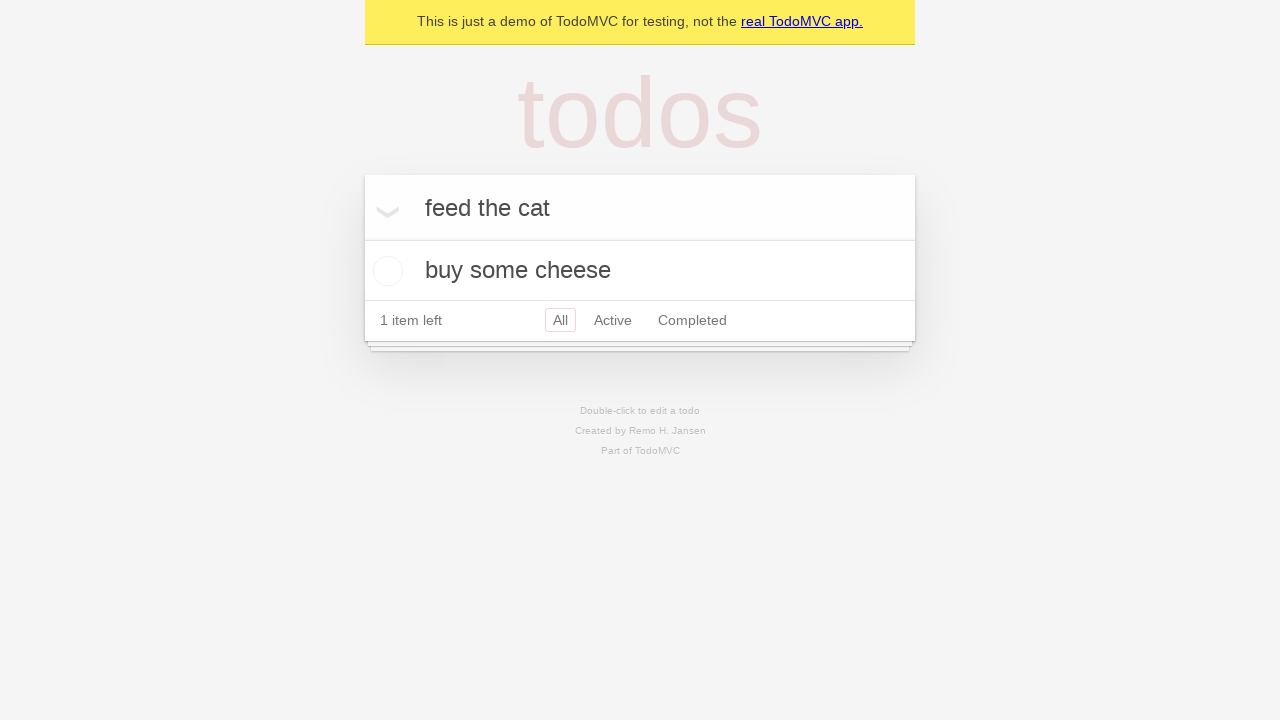

Pressed Enter to create second todo on .new-todo
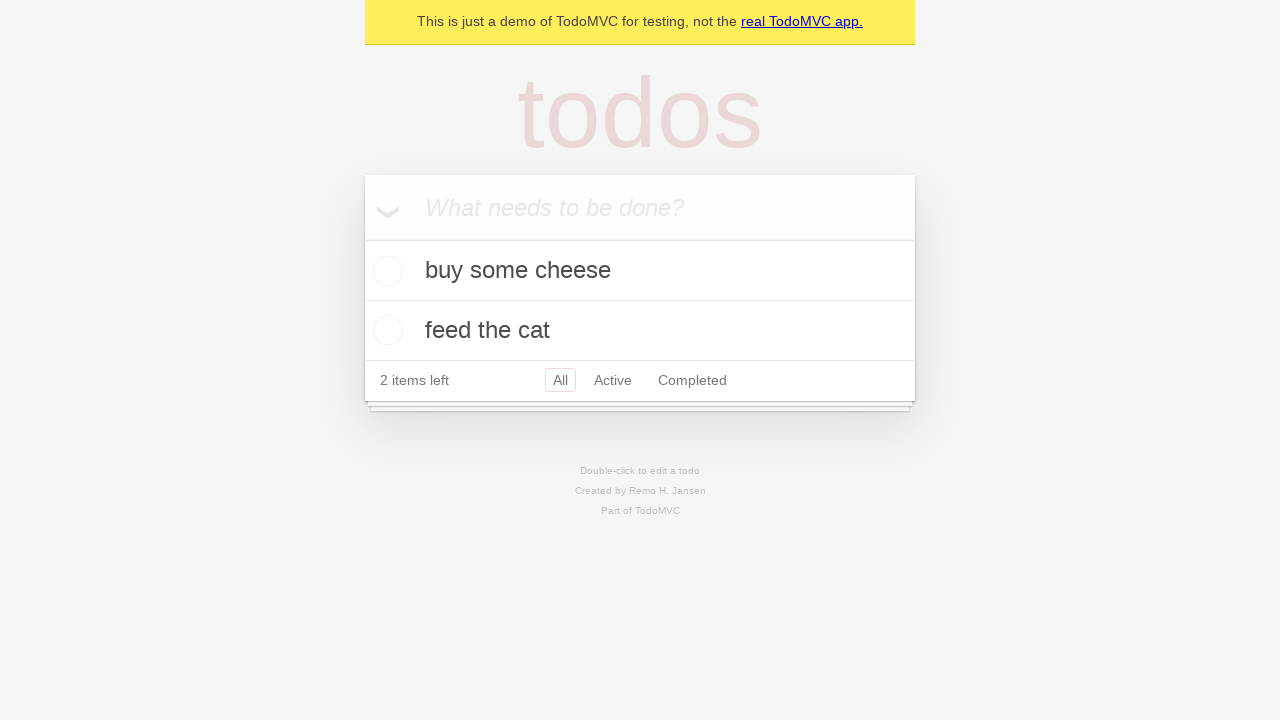

Filled new todo input with 'book a doctors appointment' on .new-todo
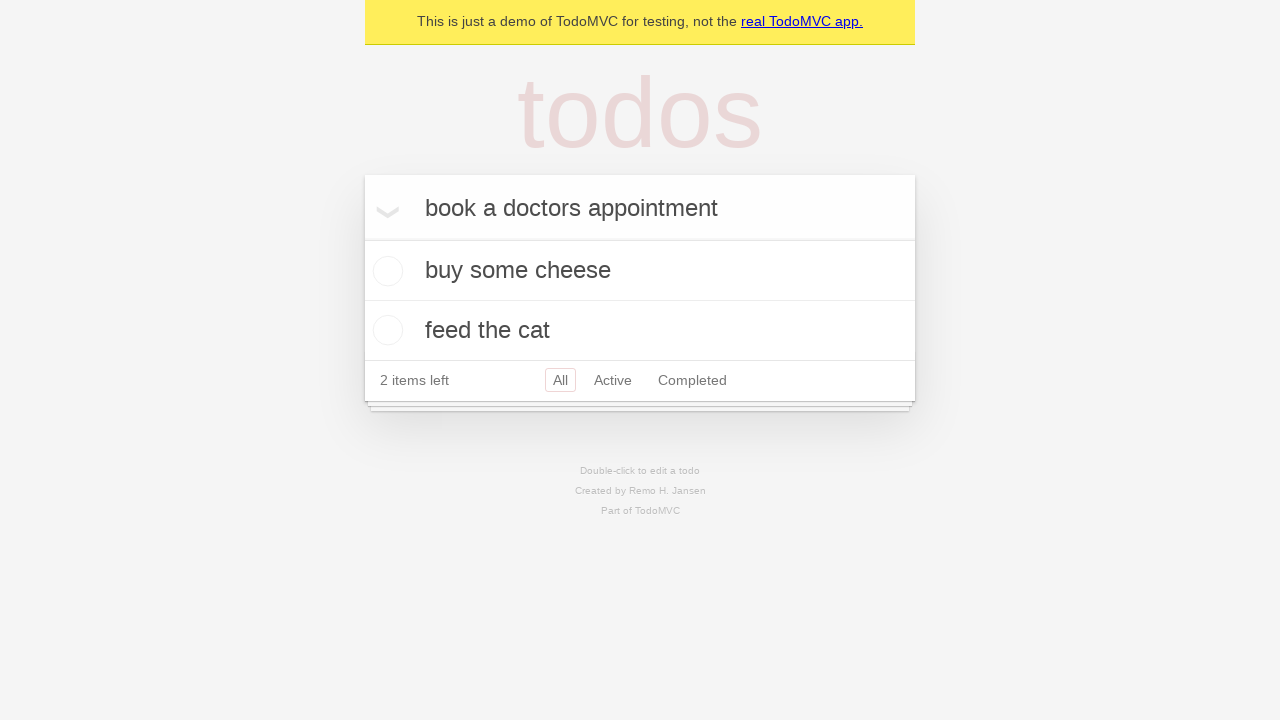

Pressed Enter to create third todo on .new-todo
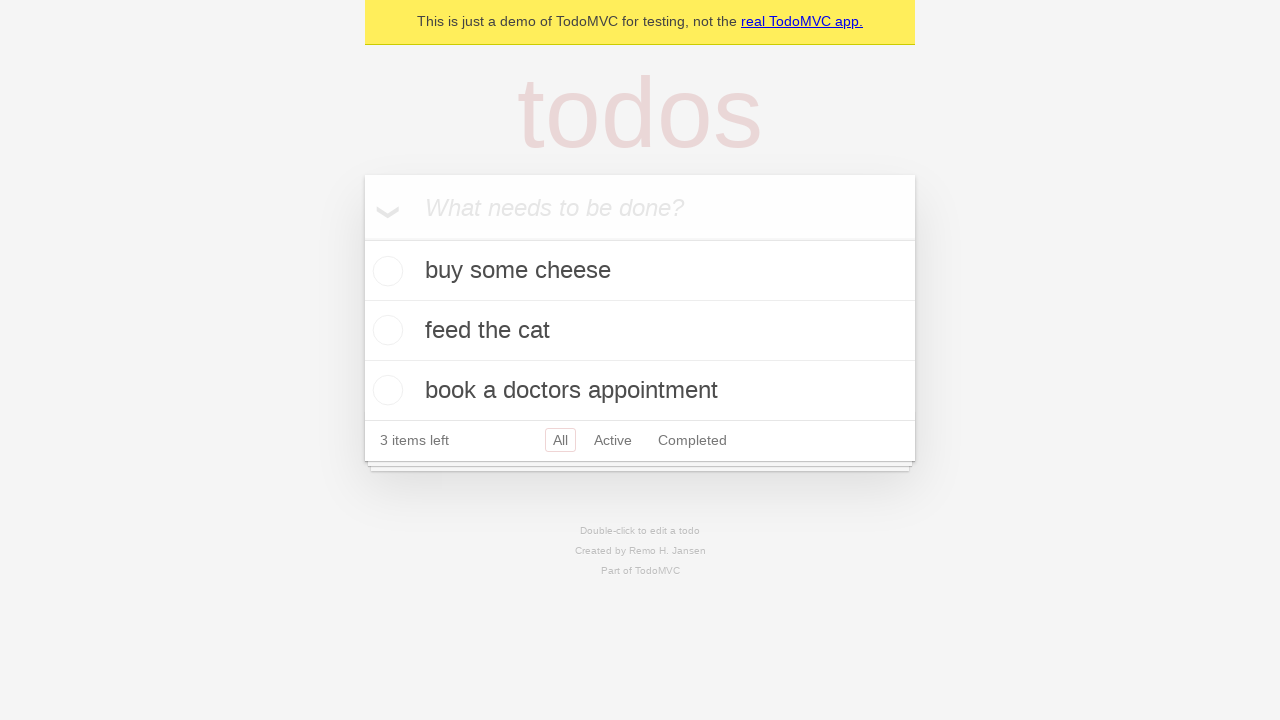

Selected second todo item from list
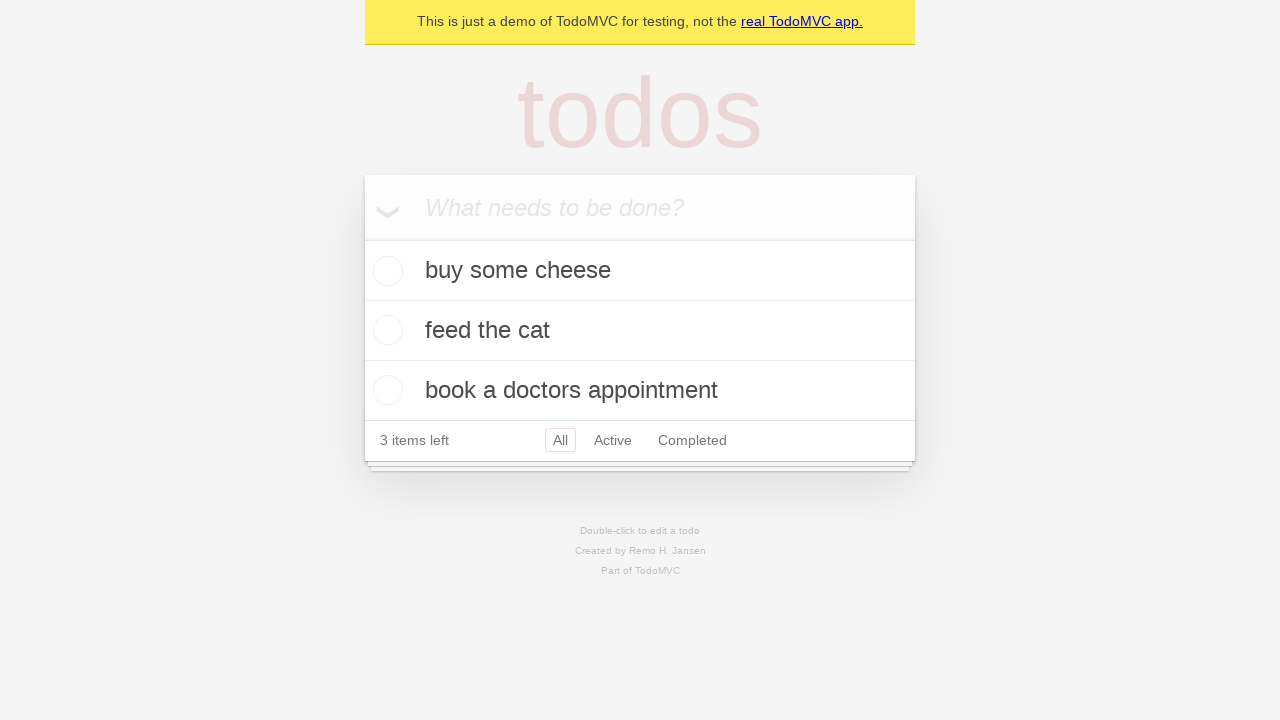

Double-clicked second todo to enter edit mode at (640, 331) on .todo-list li >> nth=1
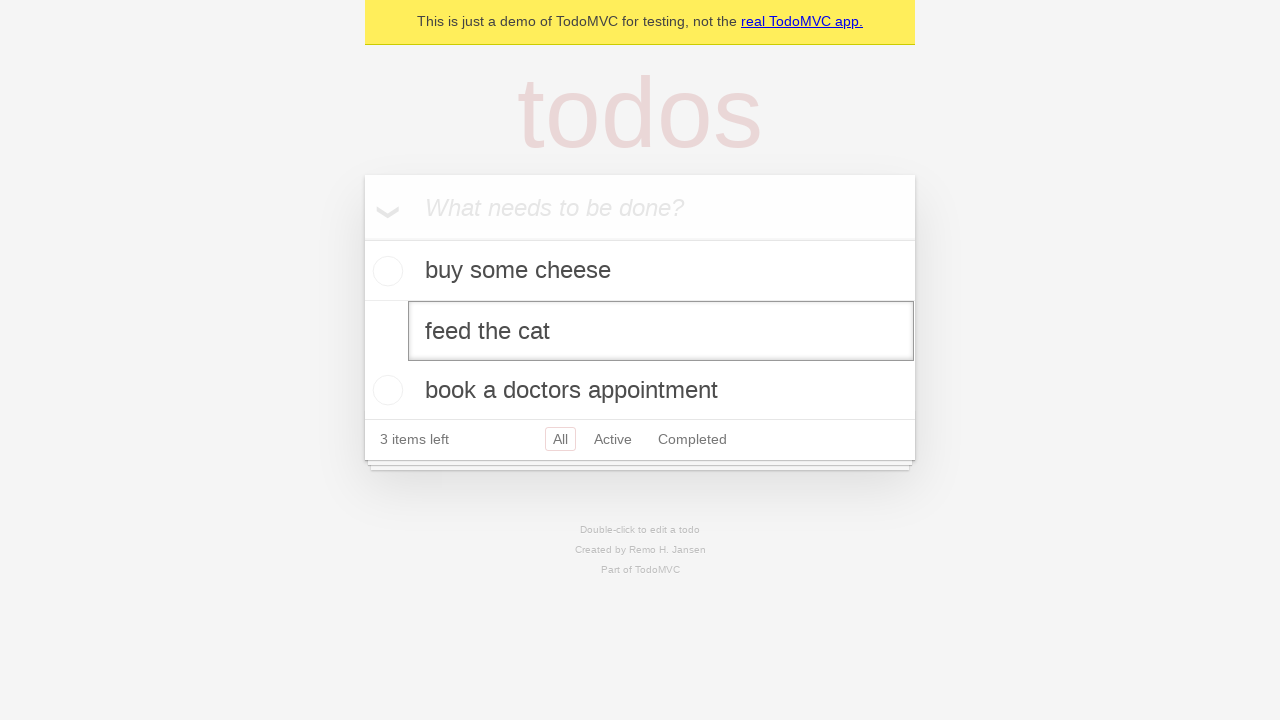

Todo item entered editing mode and toggle/label controls are hidden
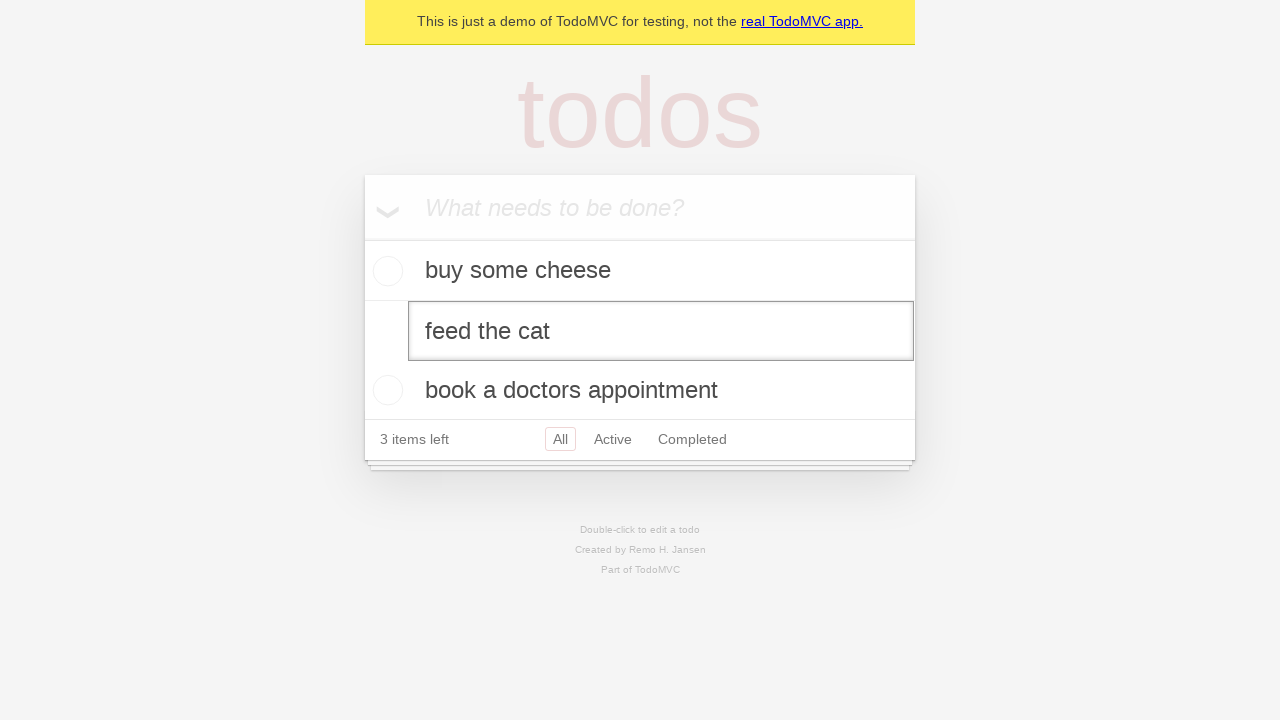

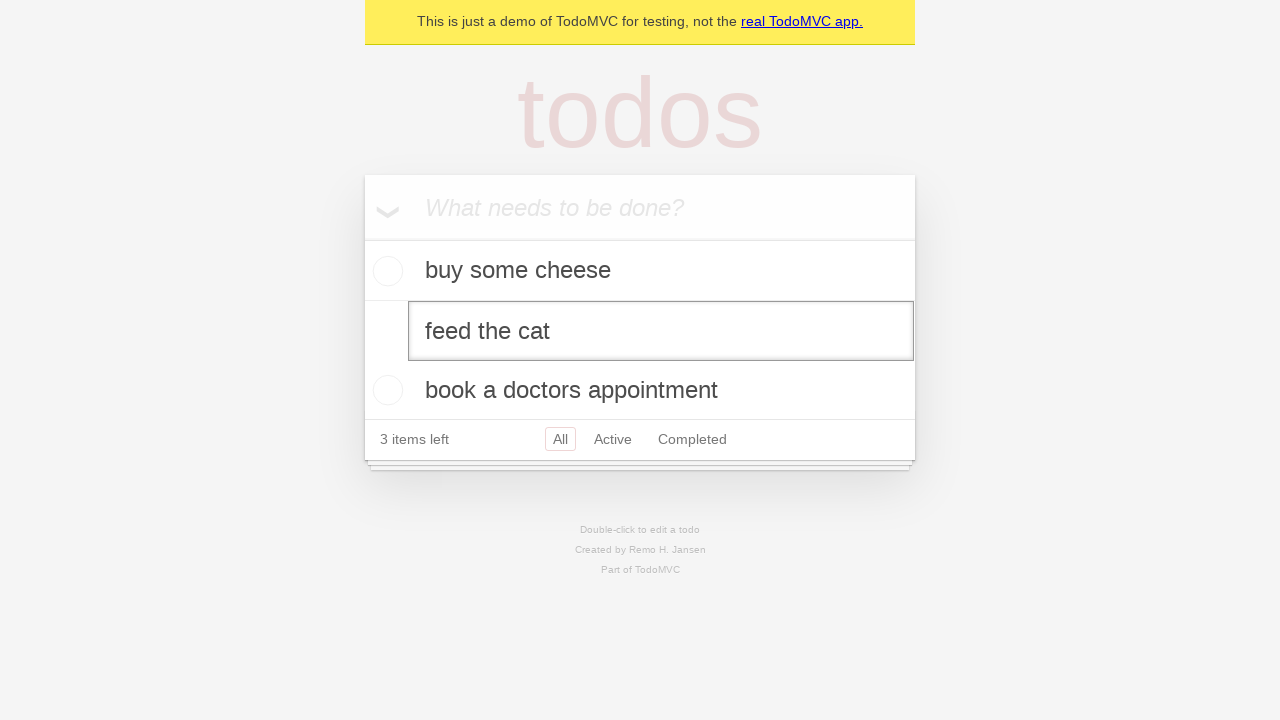